Tests navigation through the-internet.herokuapp.com by clicking on the Horizontal Slider link, reading header and subheader text, then clicking the Elemental Selenium link

Starting URL: https://the-internet.herokuapp.com/

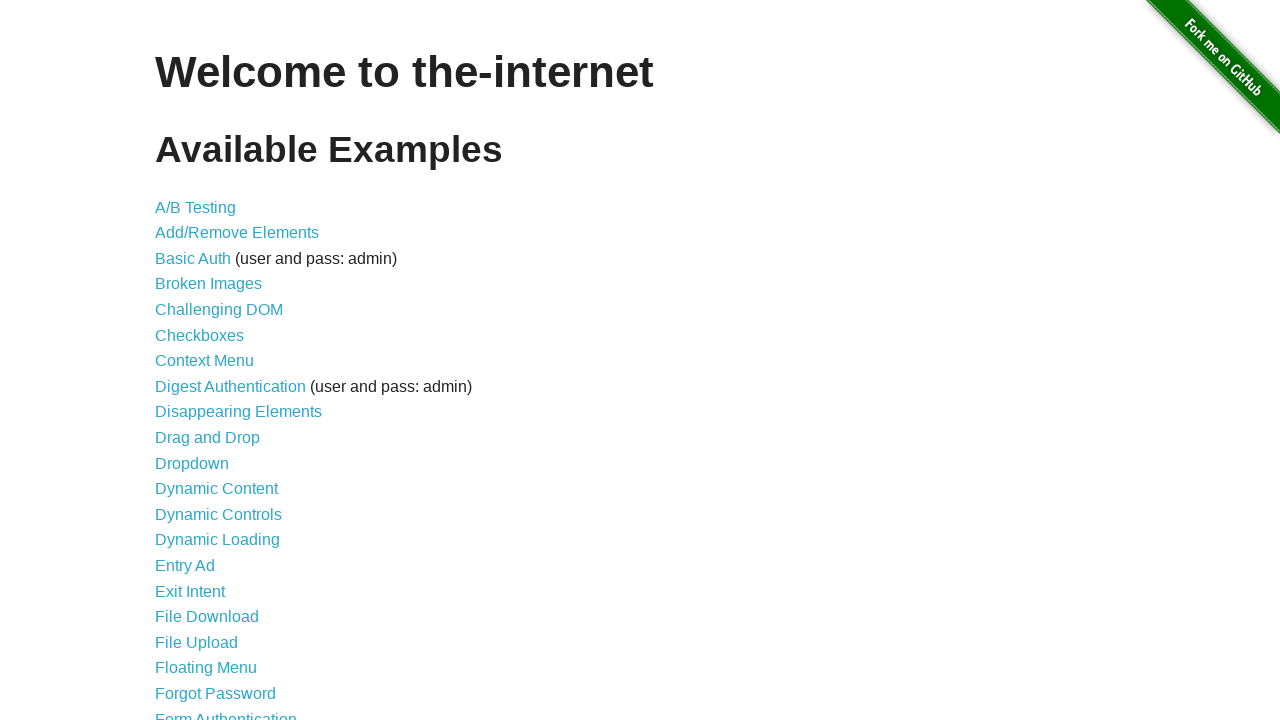

Clicked on Horizontal Slider link at (214, 361) on text=Horizontal Slider
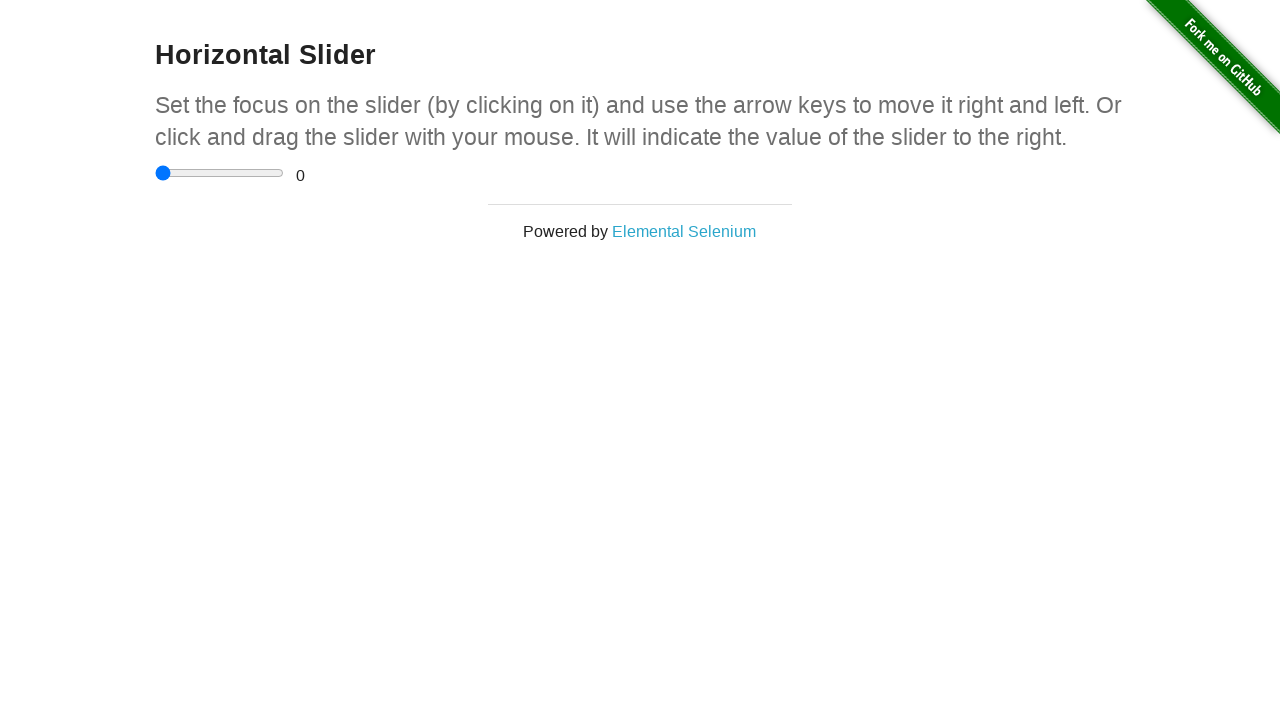

Header element (h3) loaded on Horizontal Slider page
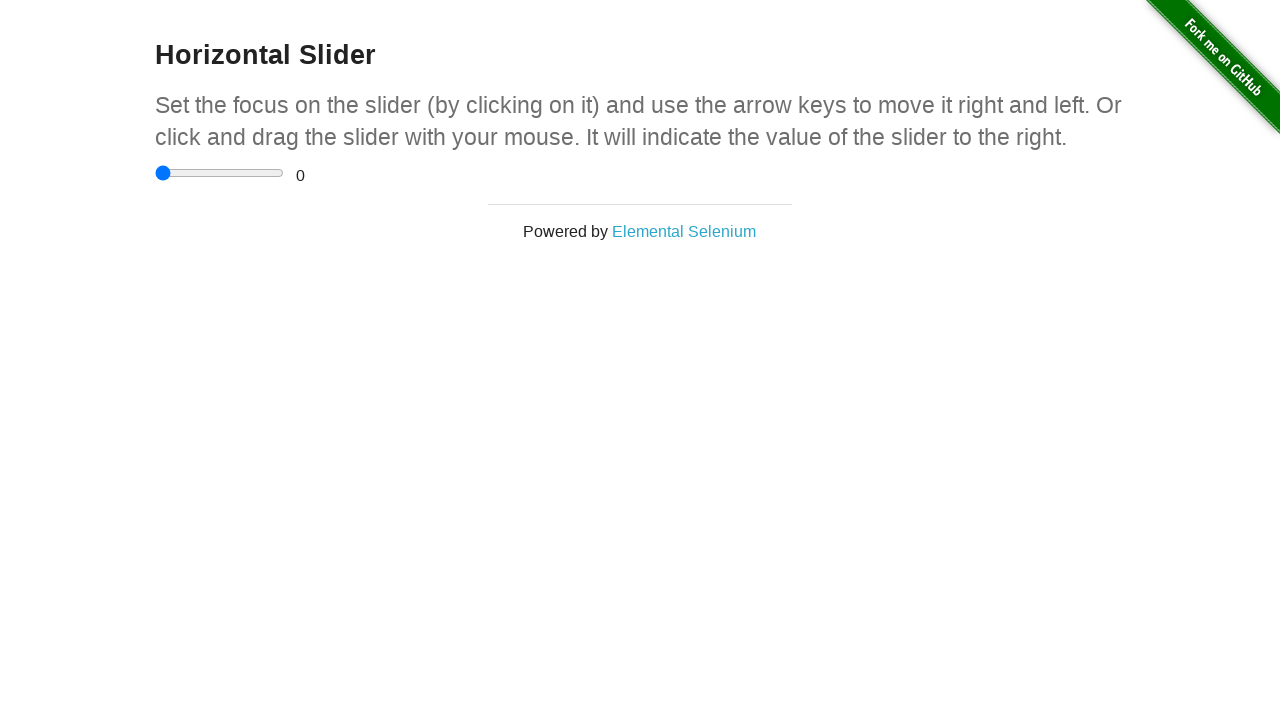

Subheader element (h4) loaded on Horizontal Slider page
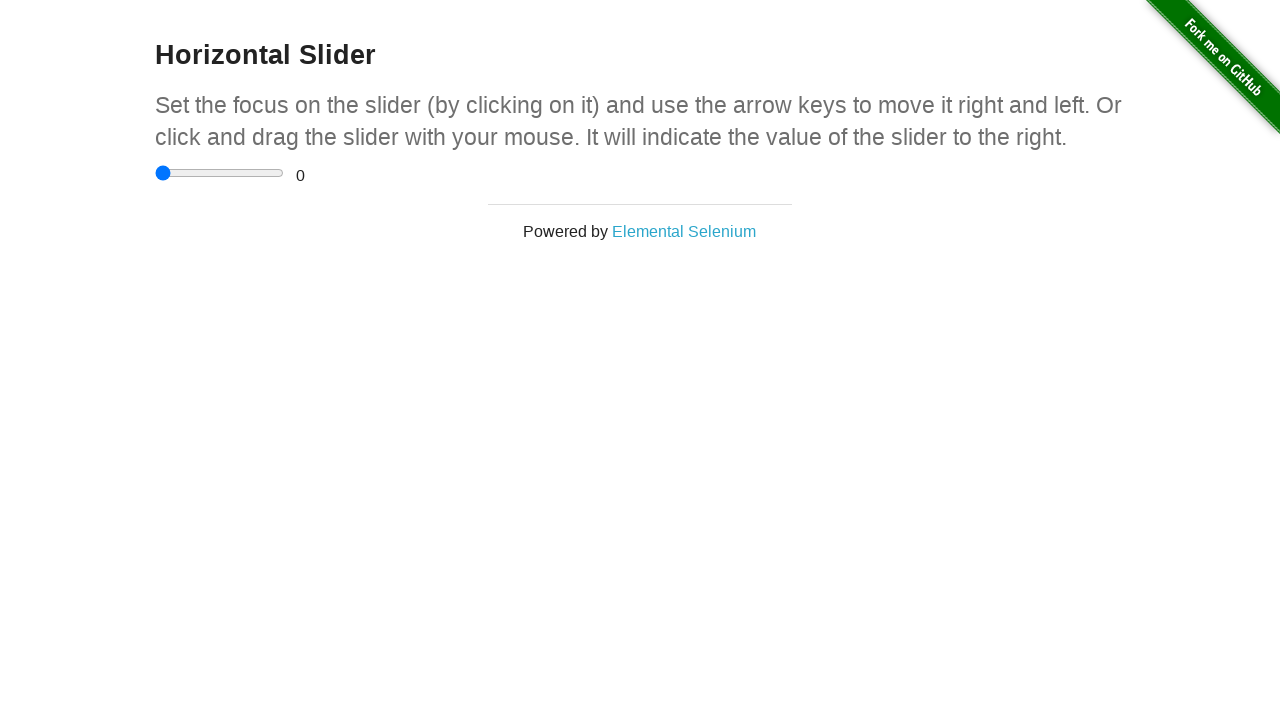

Clicked on Elemental Selenium link at (684, 231) on text=Elemental Selenium
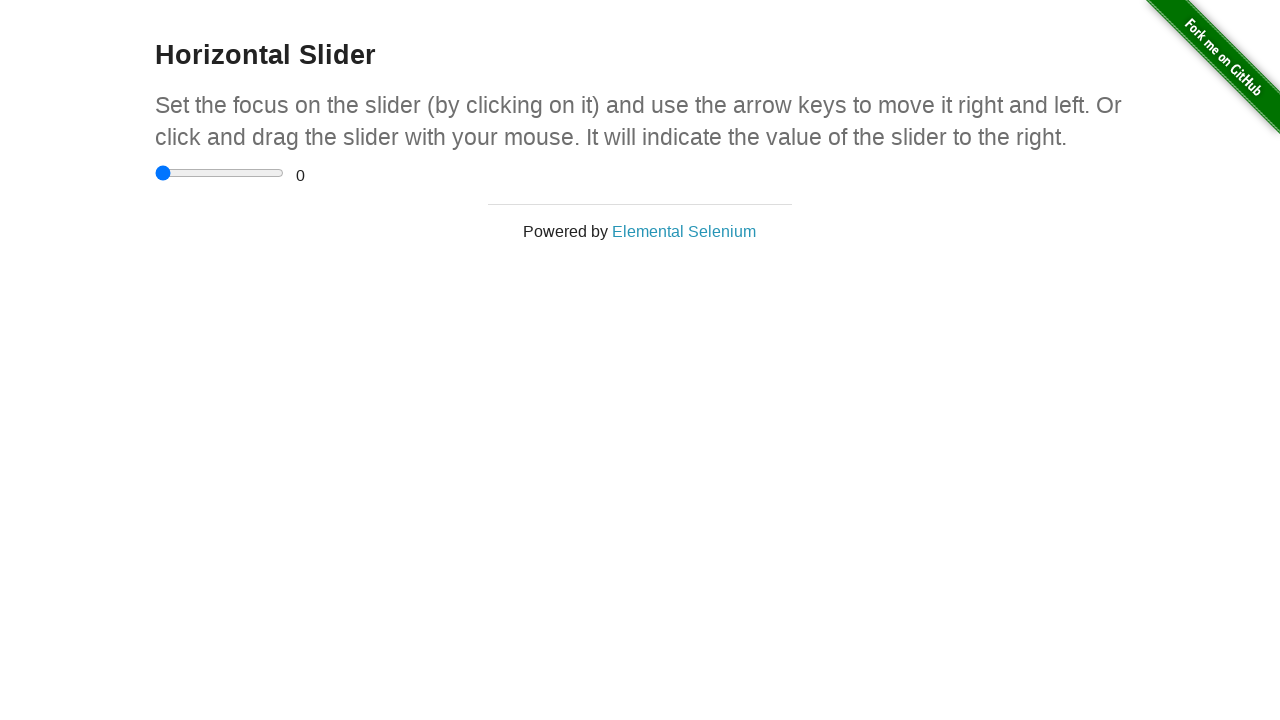

Navigation to Elemental Selenium page completed (networkidle)
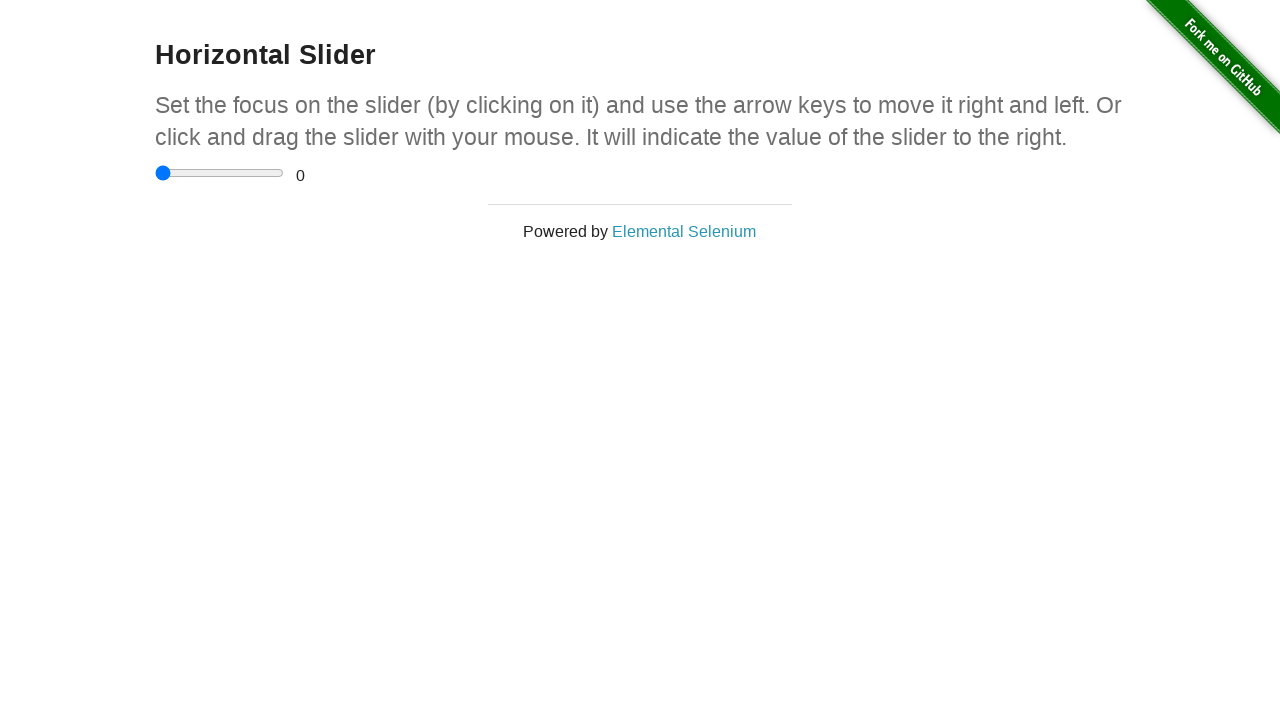

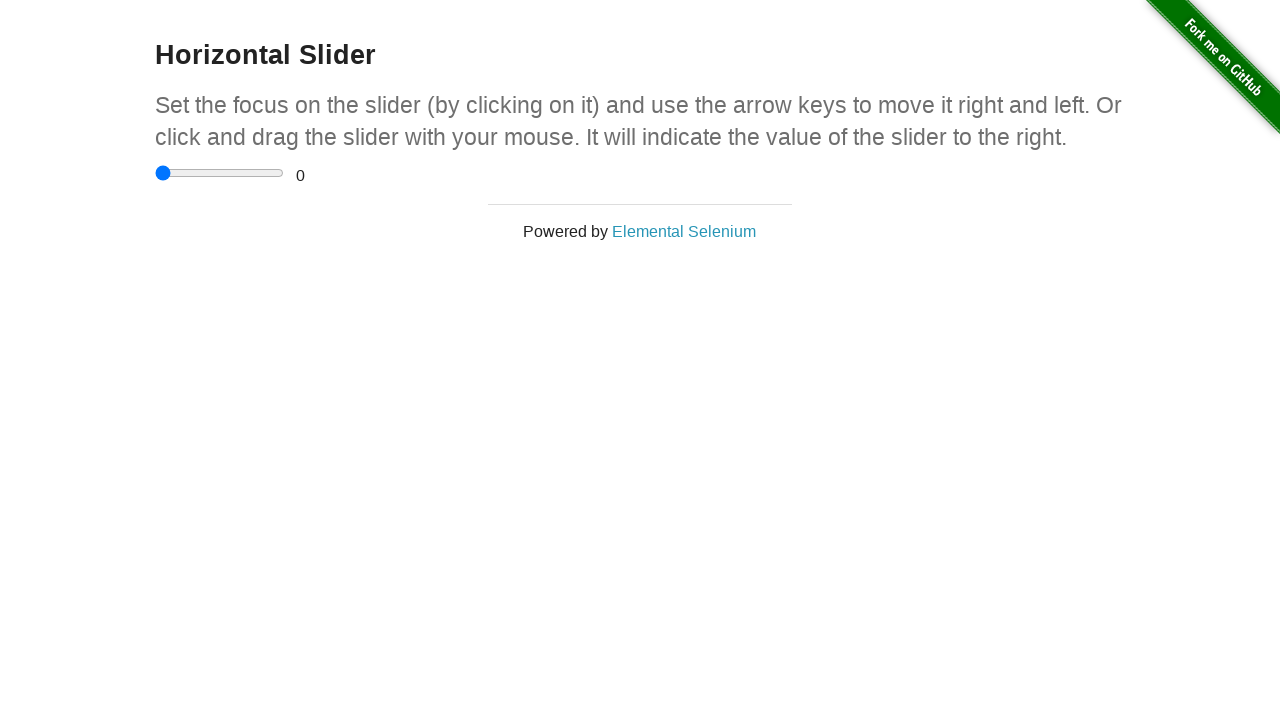